Tests the shopping cart flow by navigating to special offers, viewing an offer, adding to cart, then opening the cart and removing the item to verify the cart is empty

Starting URL: https://advantageonlineshopping.com

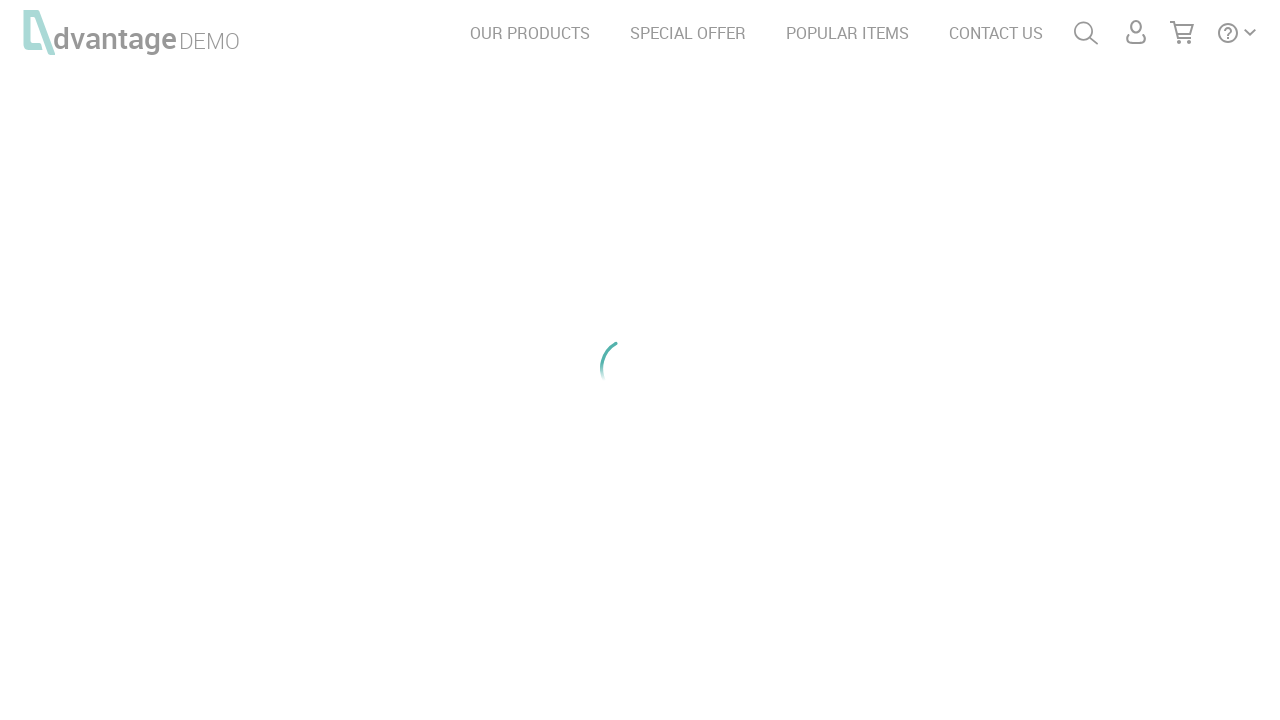

Special Offer menu item loaded
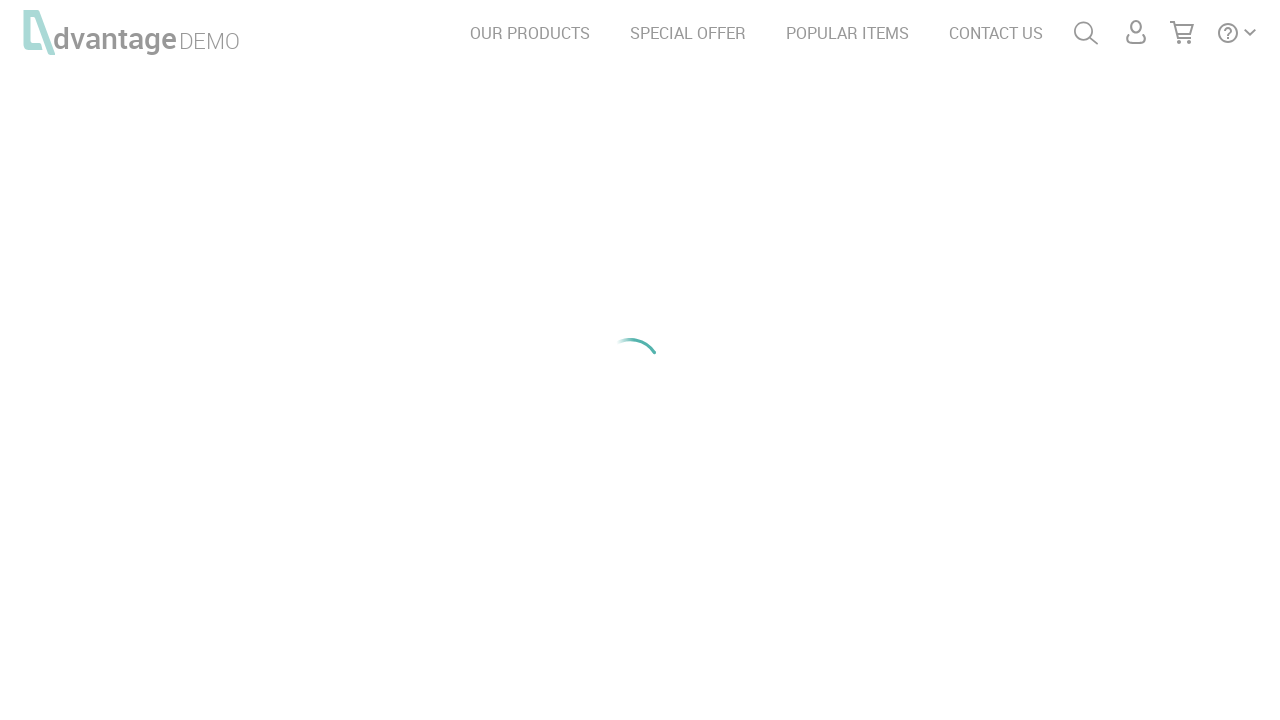

Clicked on Special Offer menu item at (688, 33) on header nav ul li:nth-child(7)
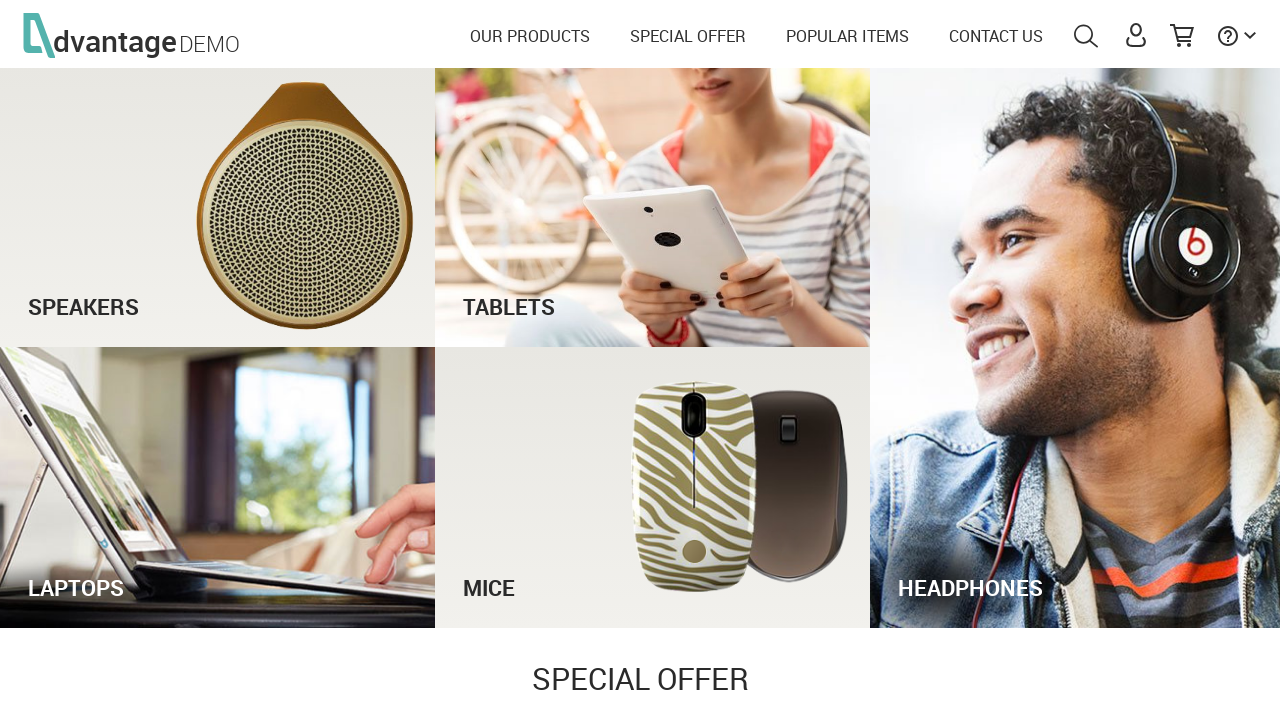

See Offer button loaded
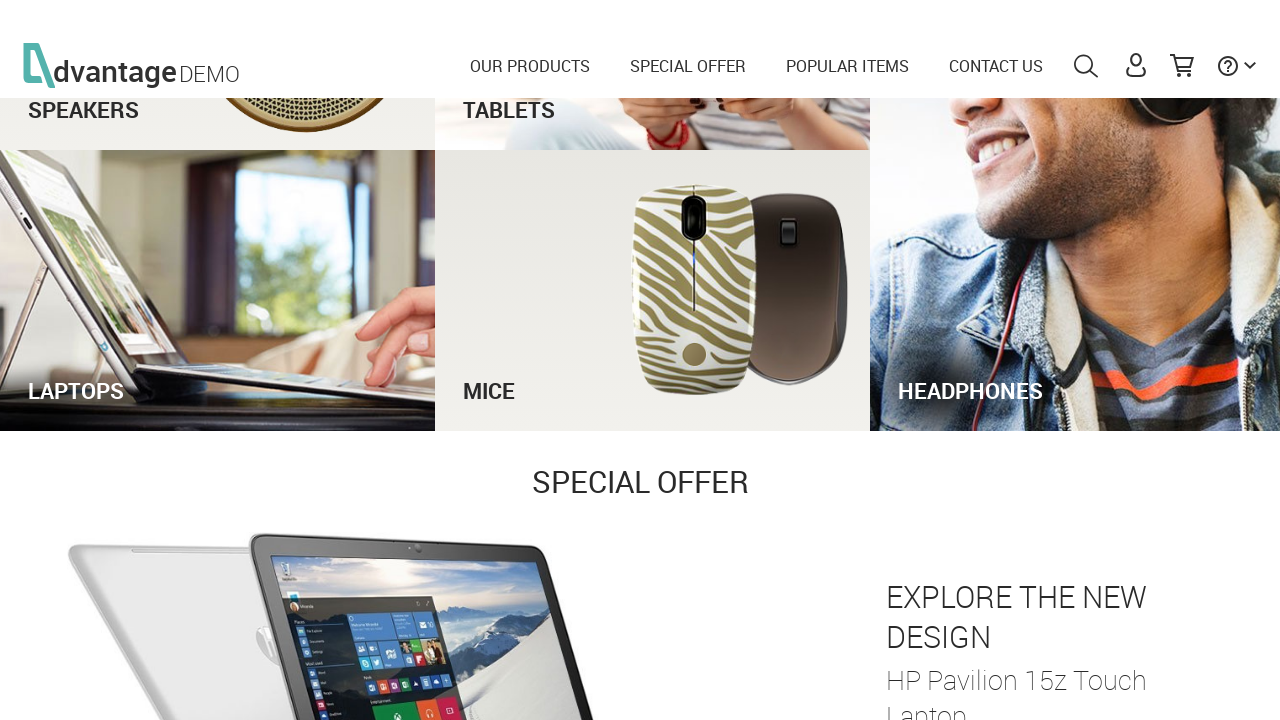

Clicked on See Offer button for second article at (952, 544) on section article:nth-child(2) button
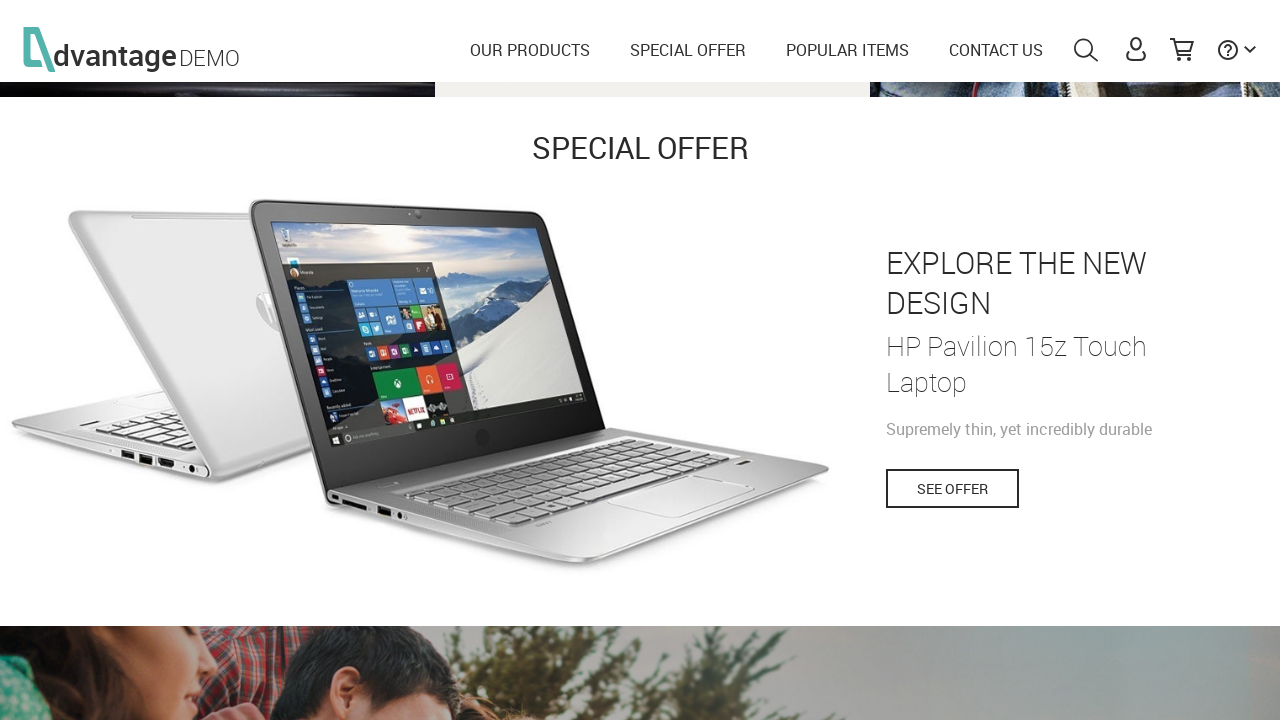

Product page loaded with Add to Cart button
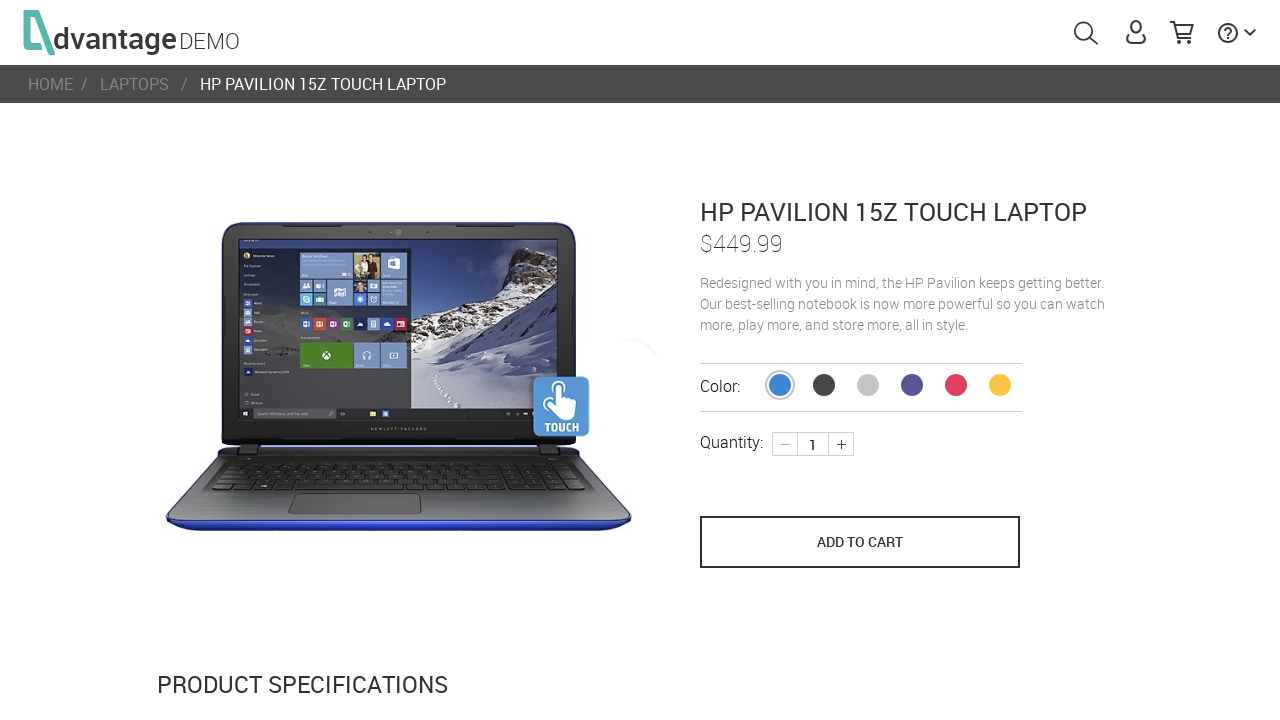

Clicked Add to Cart button at (860, 542) on [name='save_to_cart']
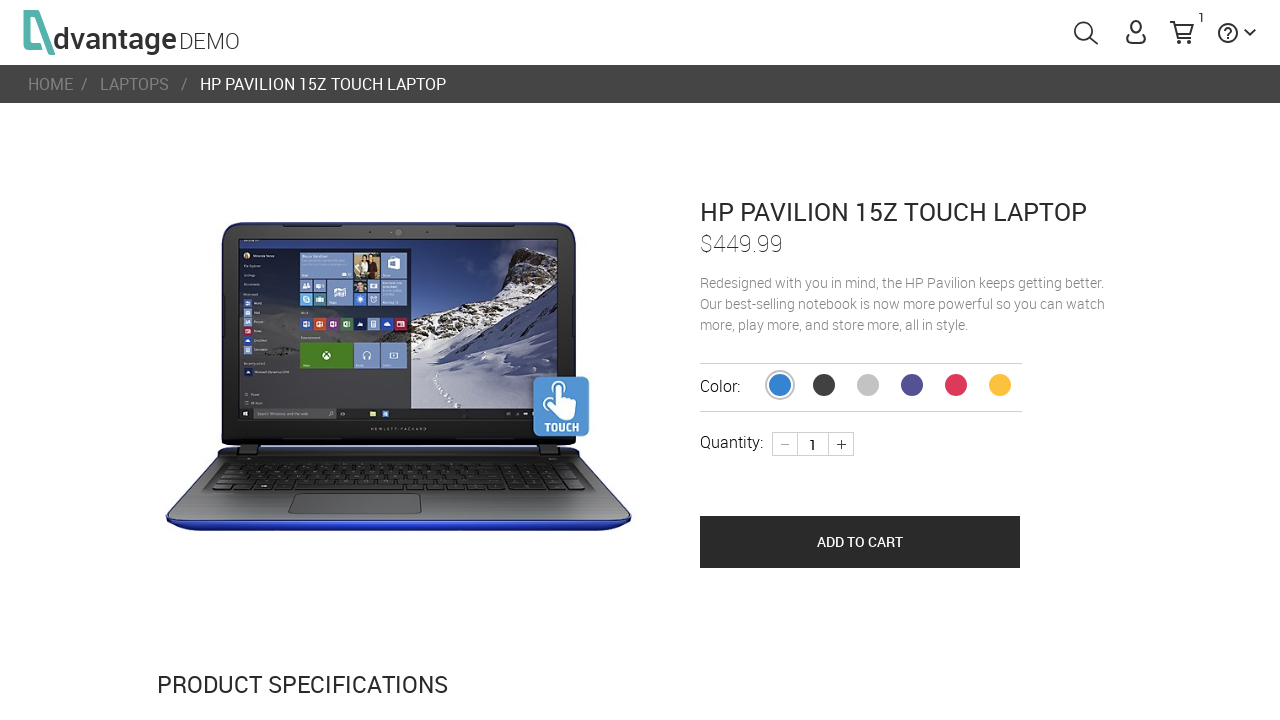

Shopping cart link is available
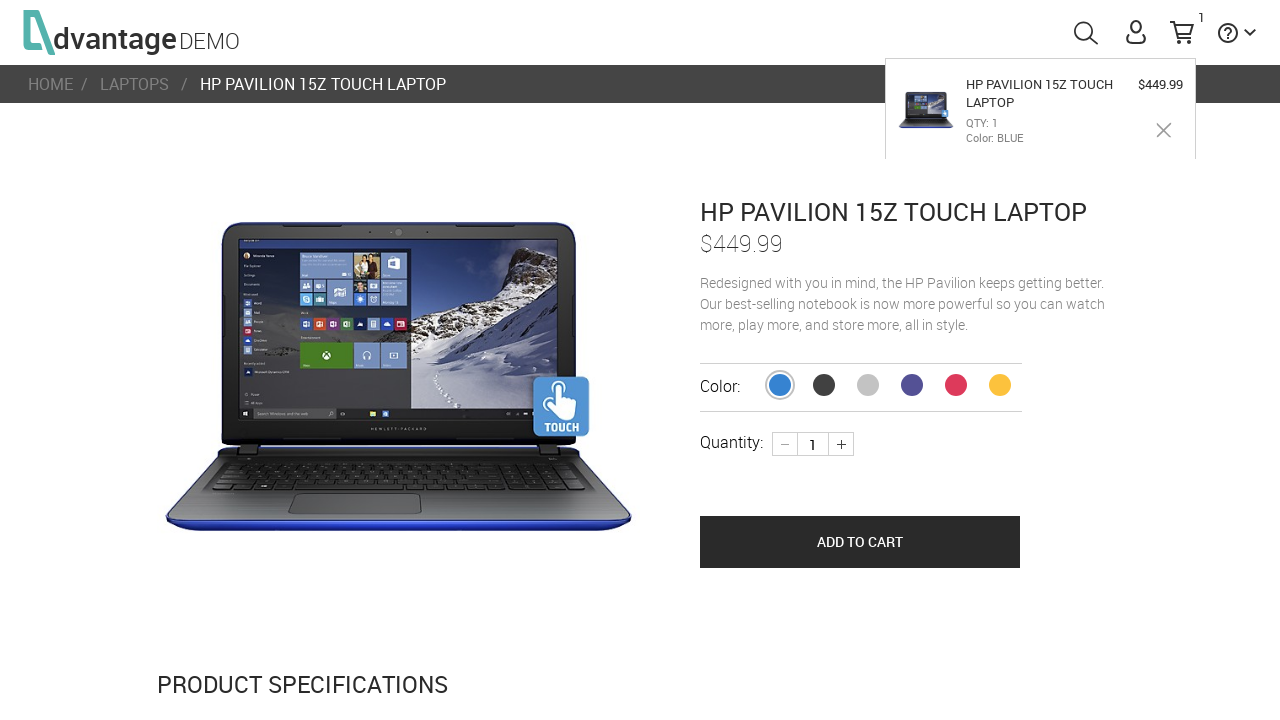

Clicked on shopping cart link at (1182, 34) on #shoppingCartLink
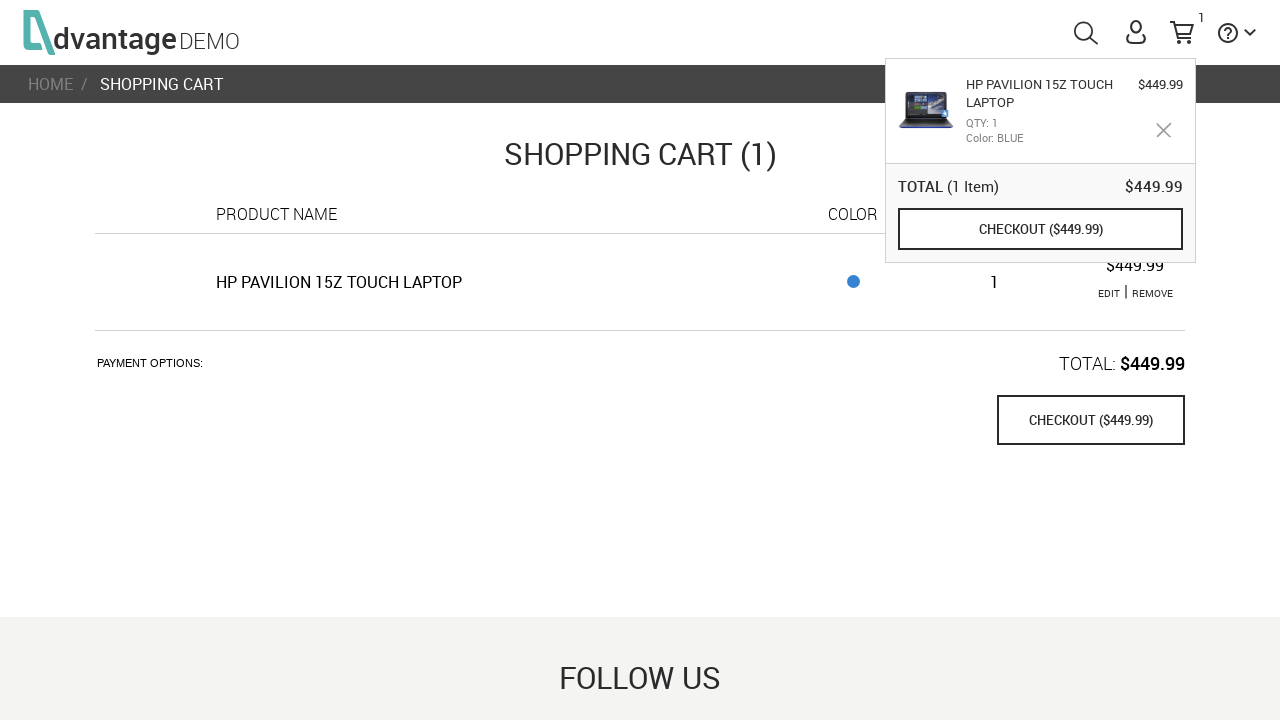

Cart page loaded with item removal button
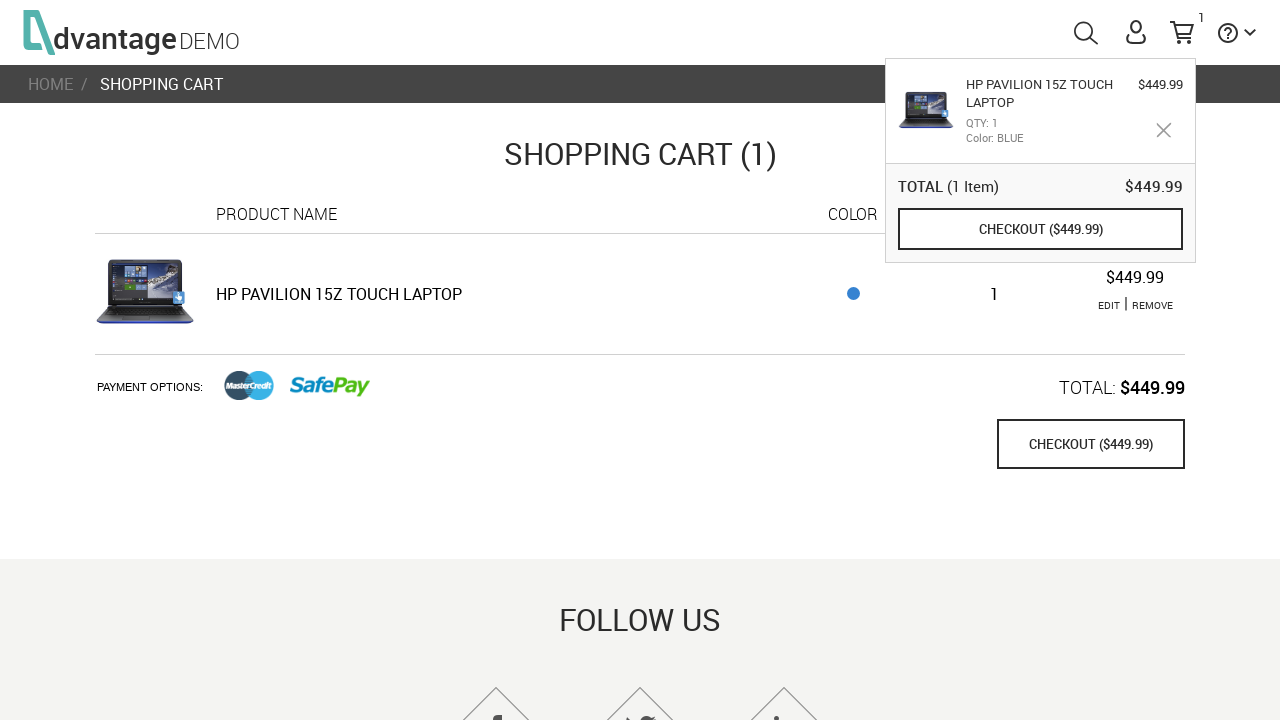

Clicked remove item button from cart at (1152, 305) on #shoppingCart td:nth-child(6) span a:nth-child(3)
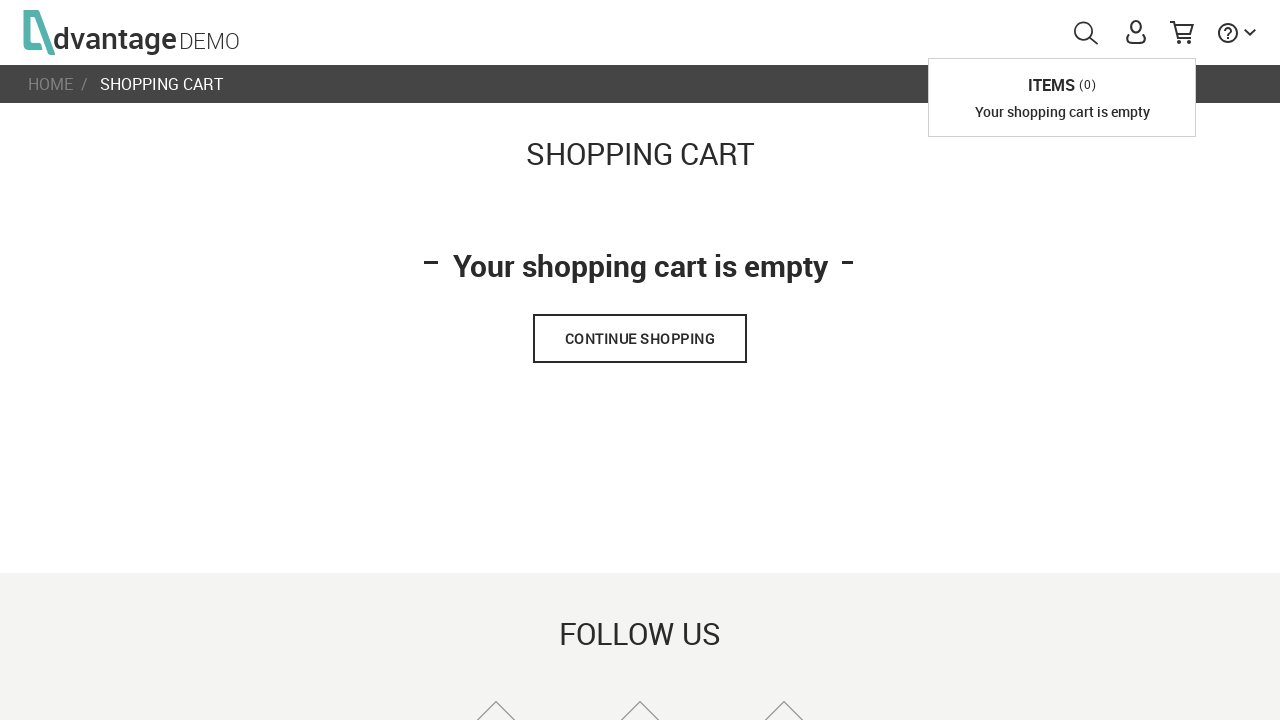

Verified cart is empty with empty cart message displayed
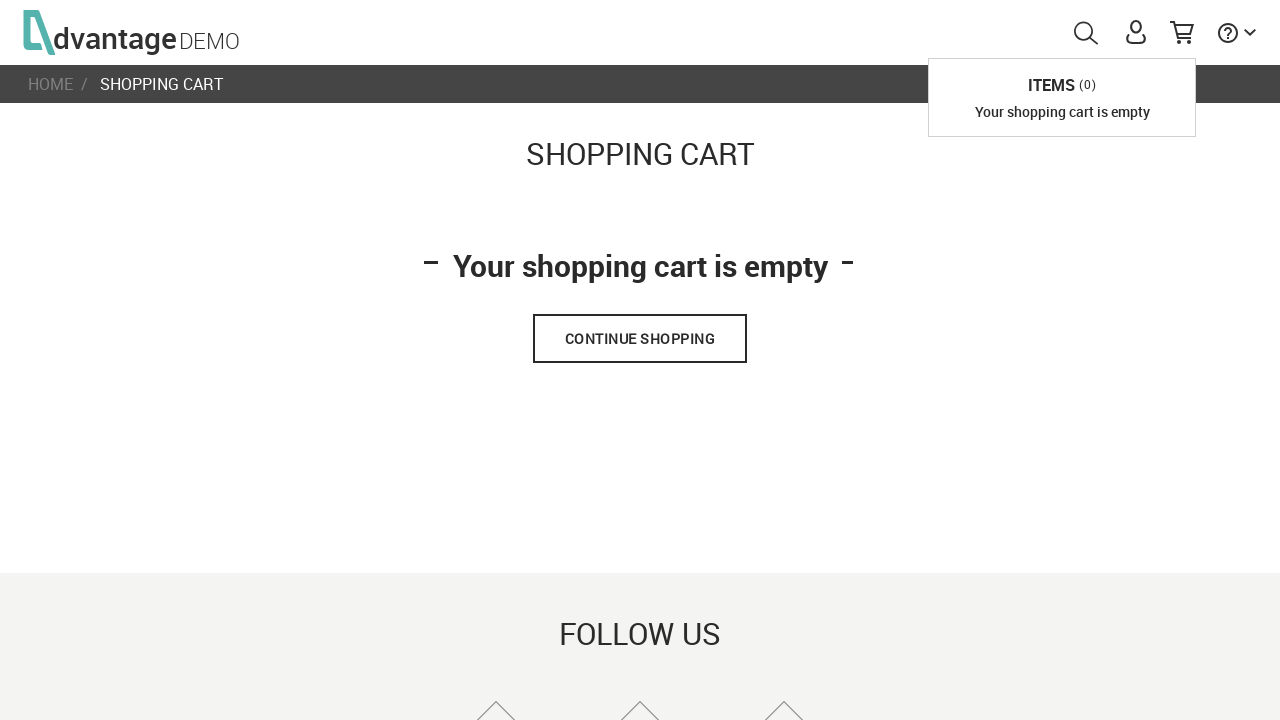

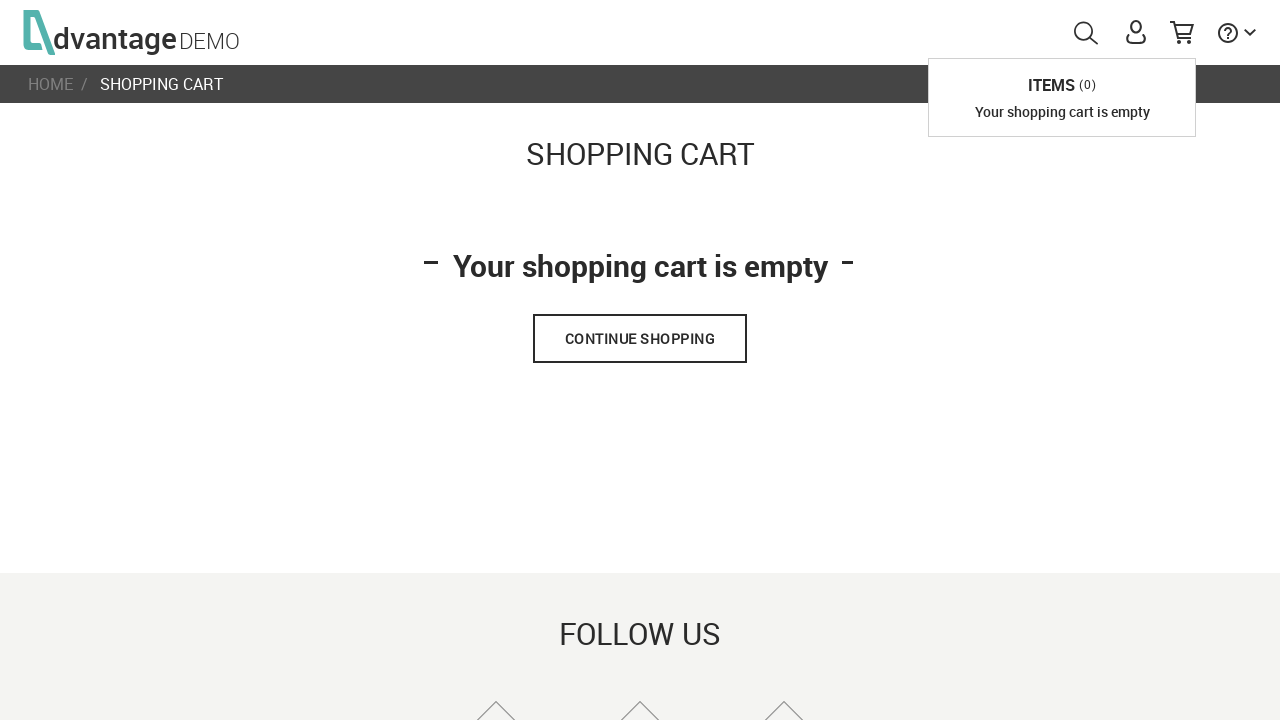